Tests checkbox functionality by verifying initial state, clicking to select, and verifying the selected state

Starting URL: https://rahulshettyacademy.com/dropdownsPractise/

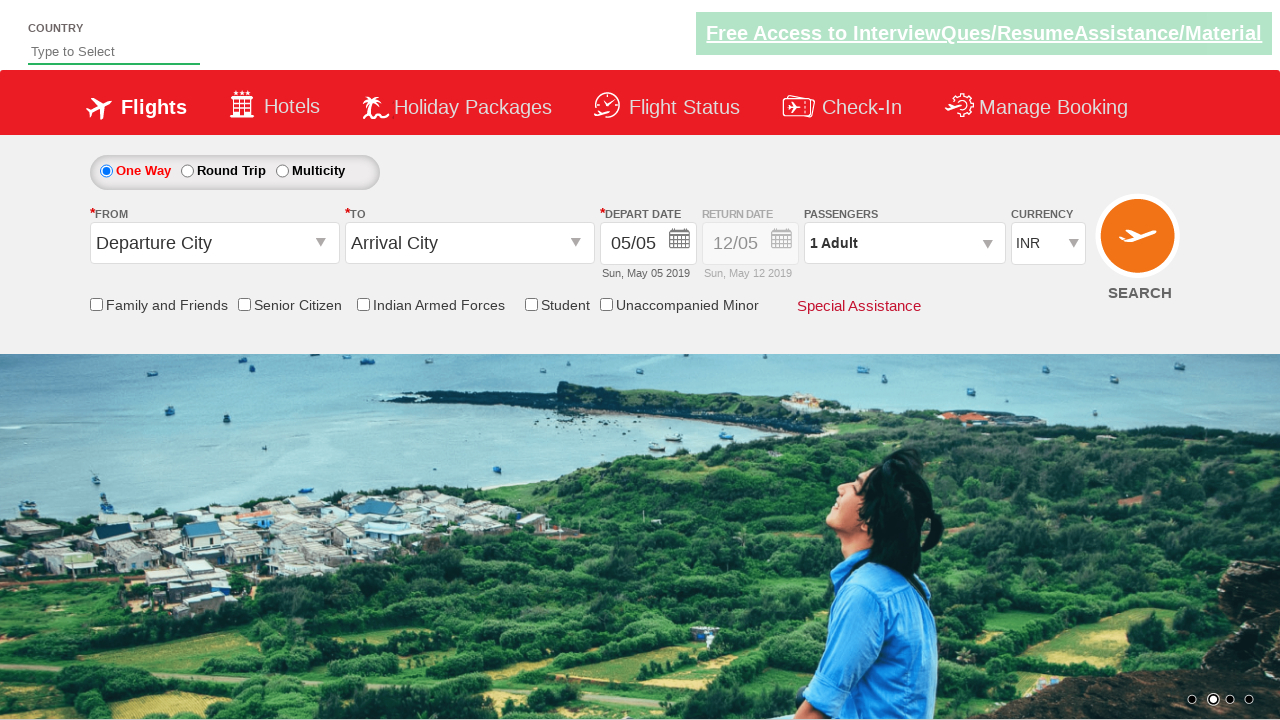

Navigated to Checkboxes test page
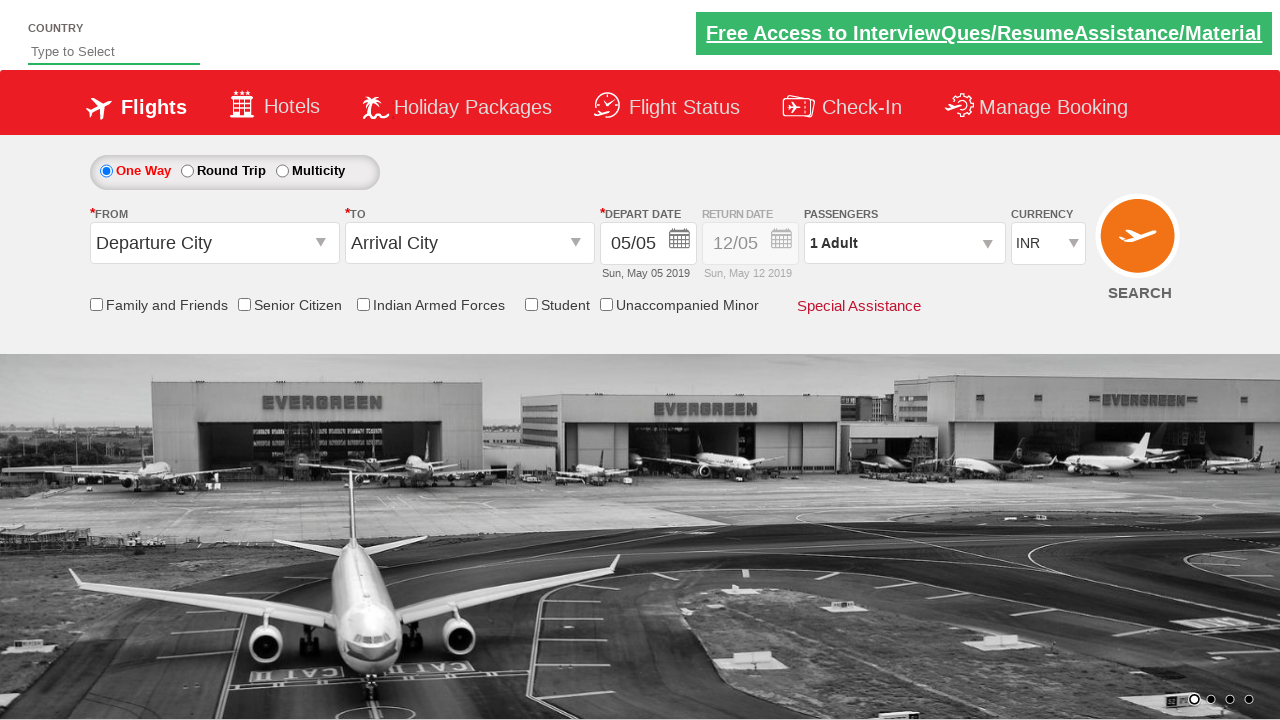

Located Senior Citizen Discount checkbox element
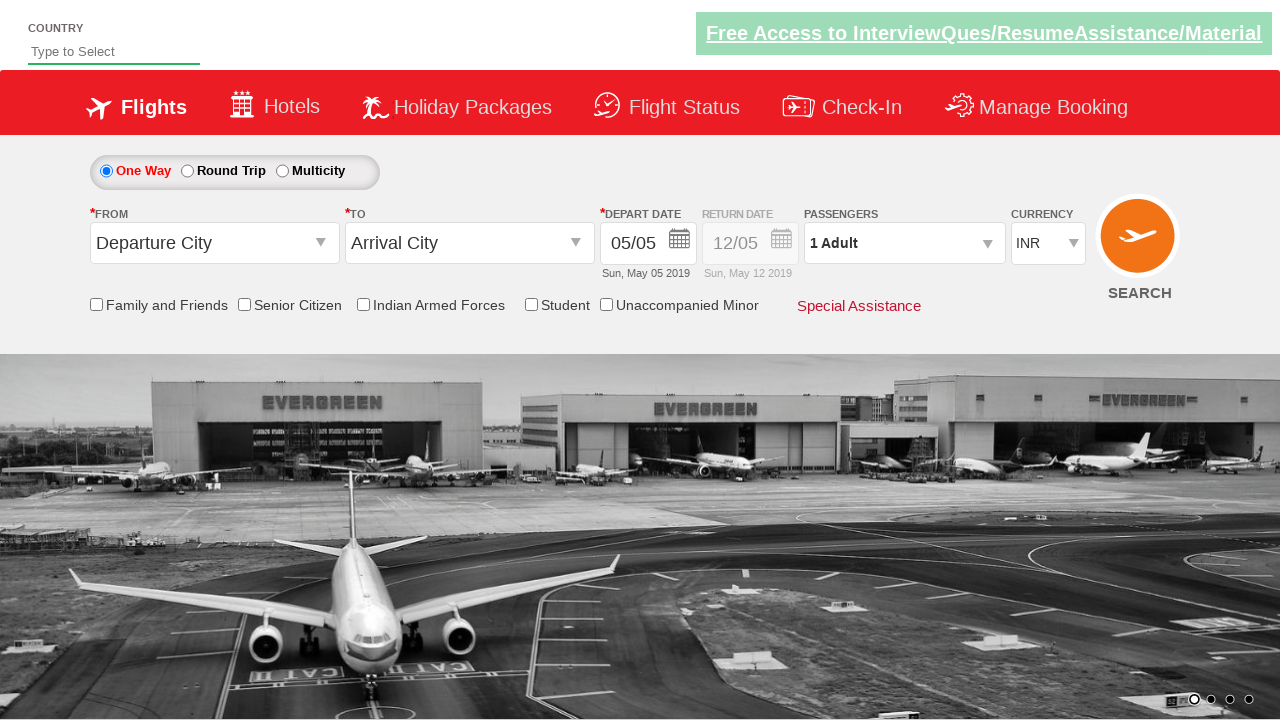

Verified checkbox is not selected in initial state
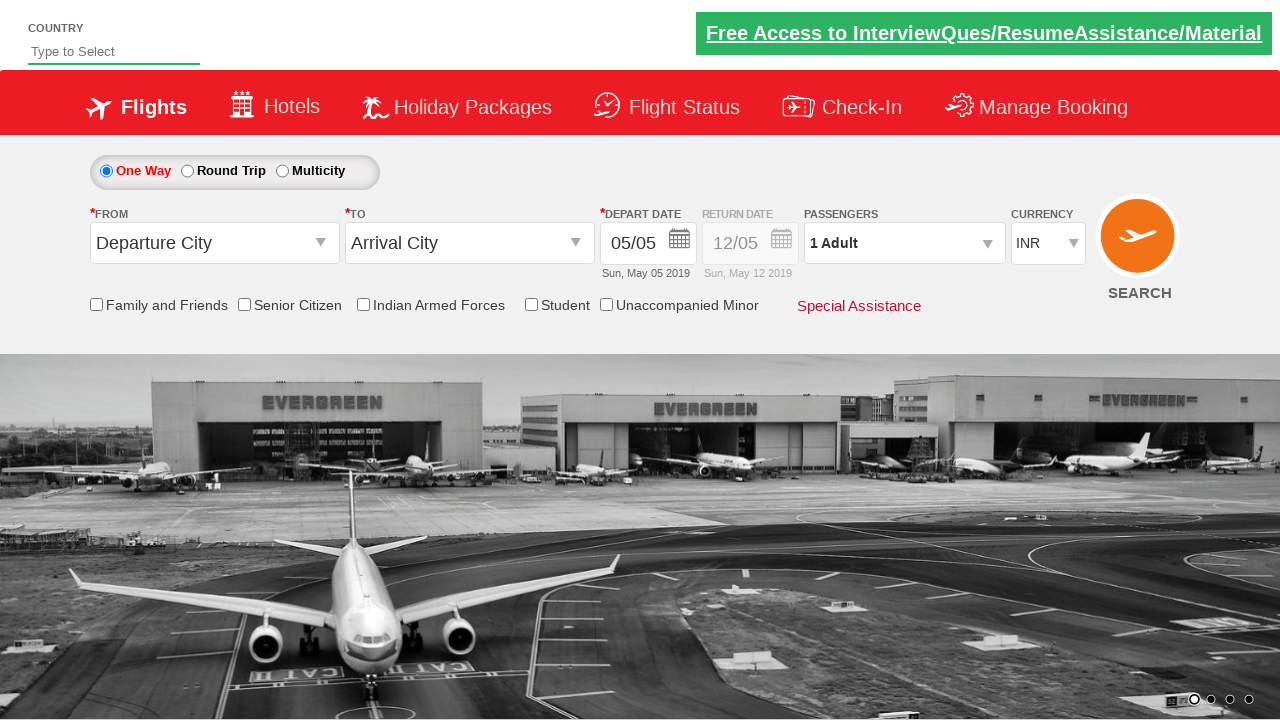

Clicked on Senior Citizen Discount checkbox to select it at (244, 304) on input[name*='SeniorCitizenDiscount']
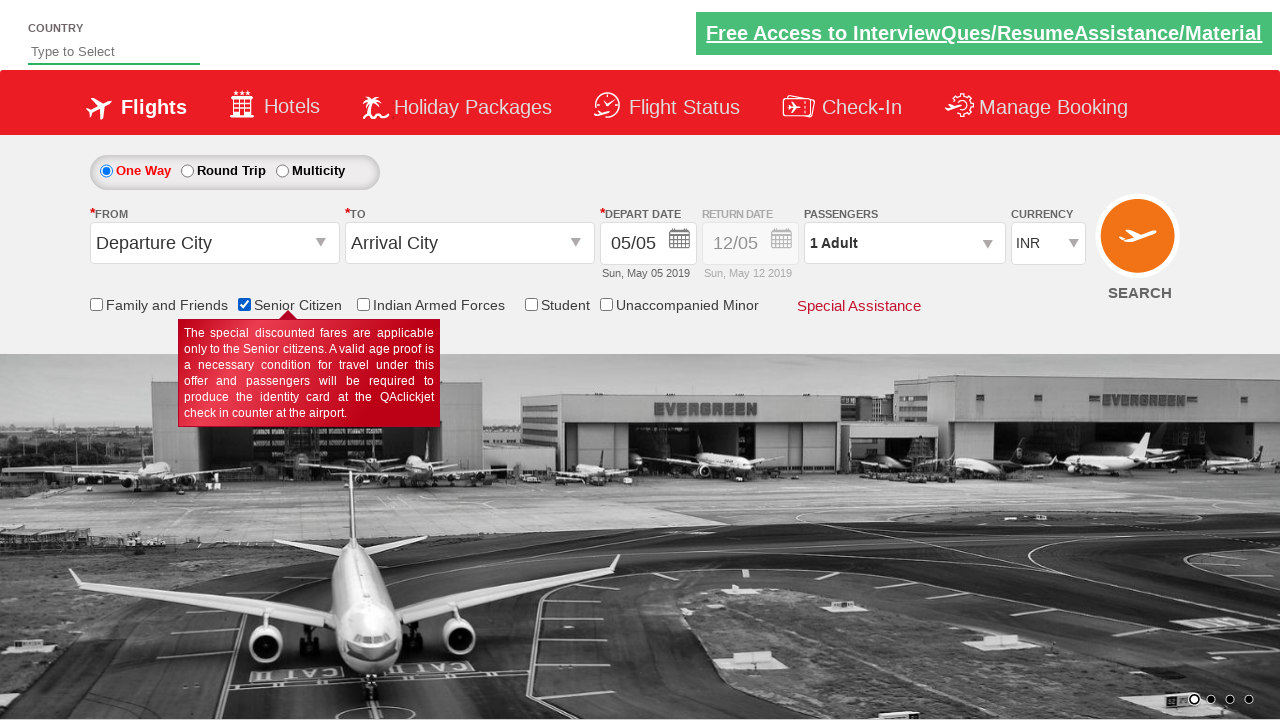

Verified checkbox is now selected after clicking
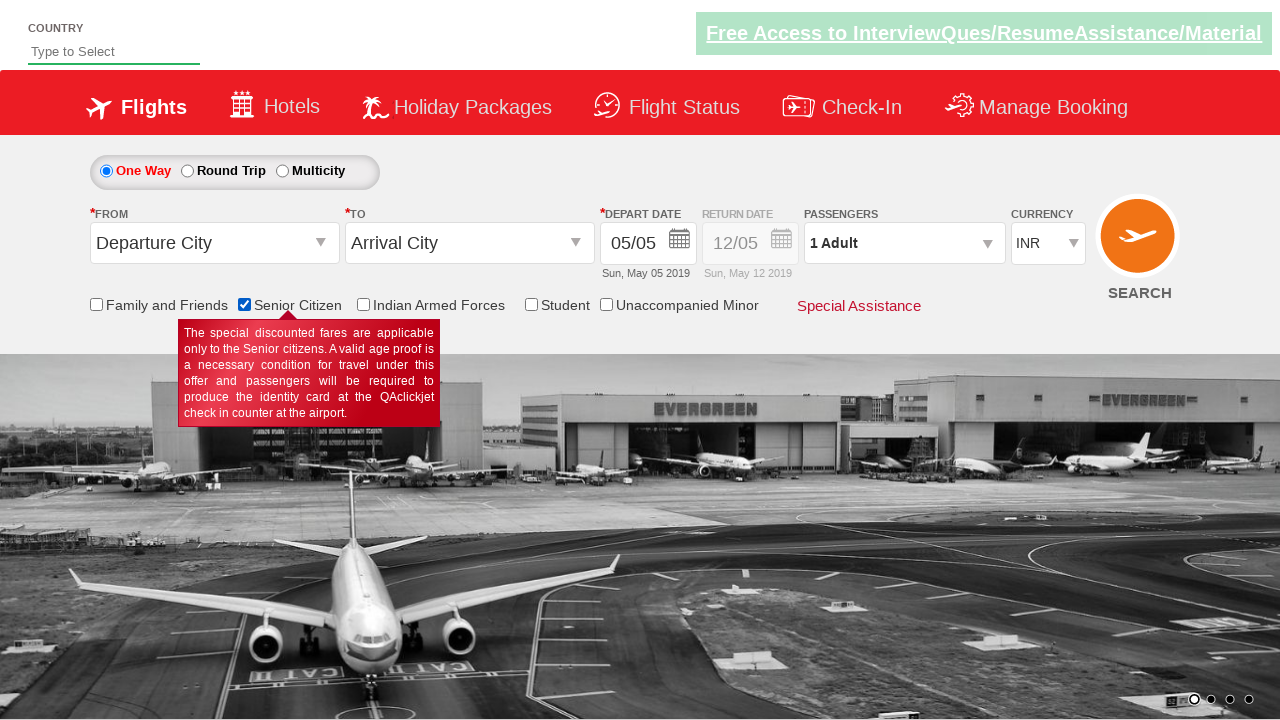

Counted total checkboxes on page: 6
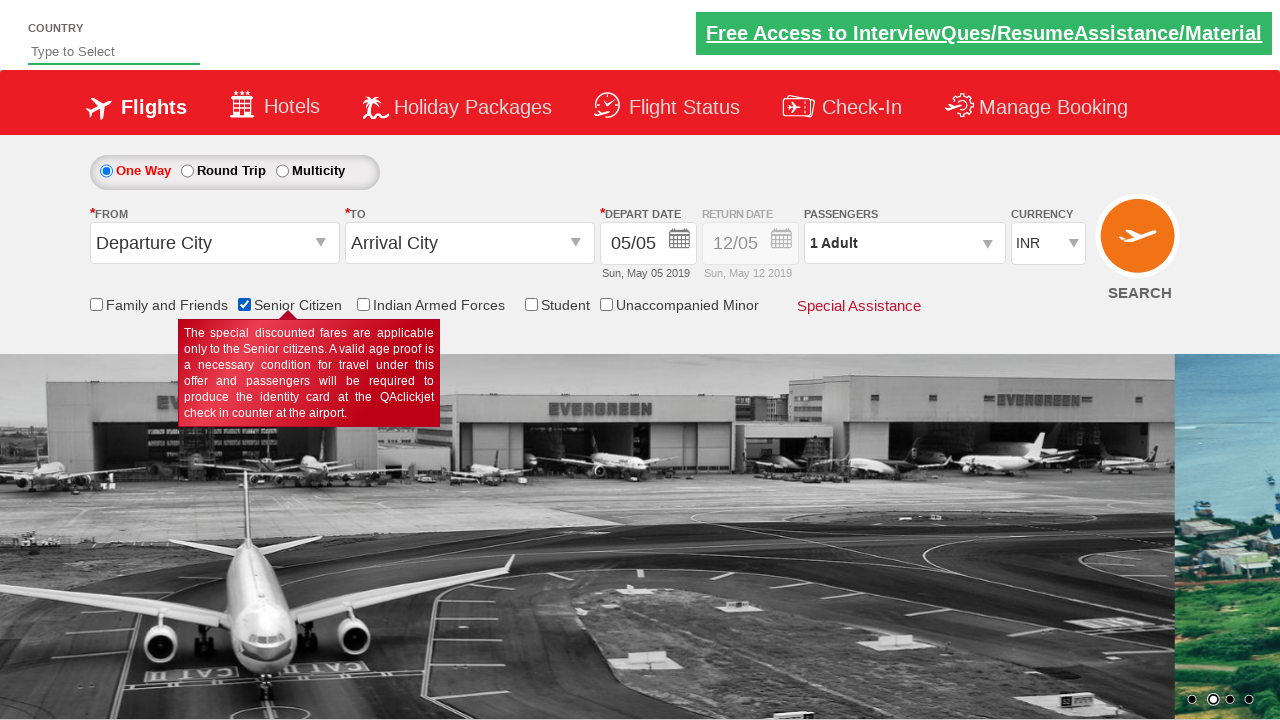

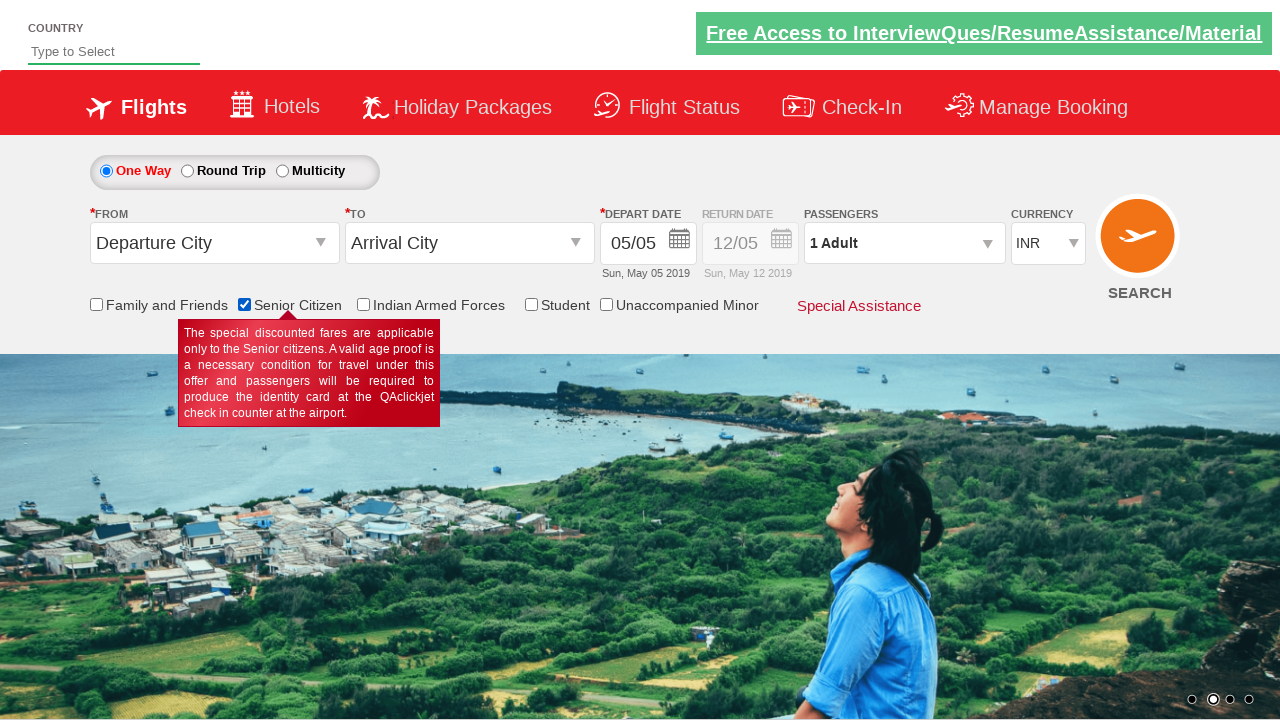